Opens the quote form, fills in contact details including name, email, company, service selection, phone, and message fields

Starting URL: https://www.tranktechnologies.com/

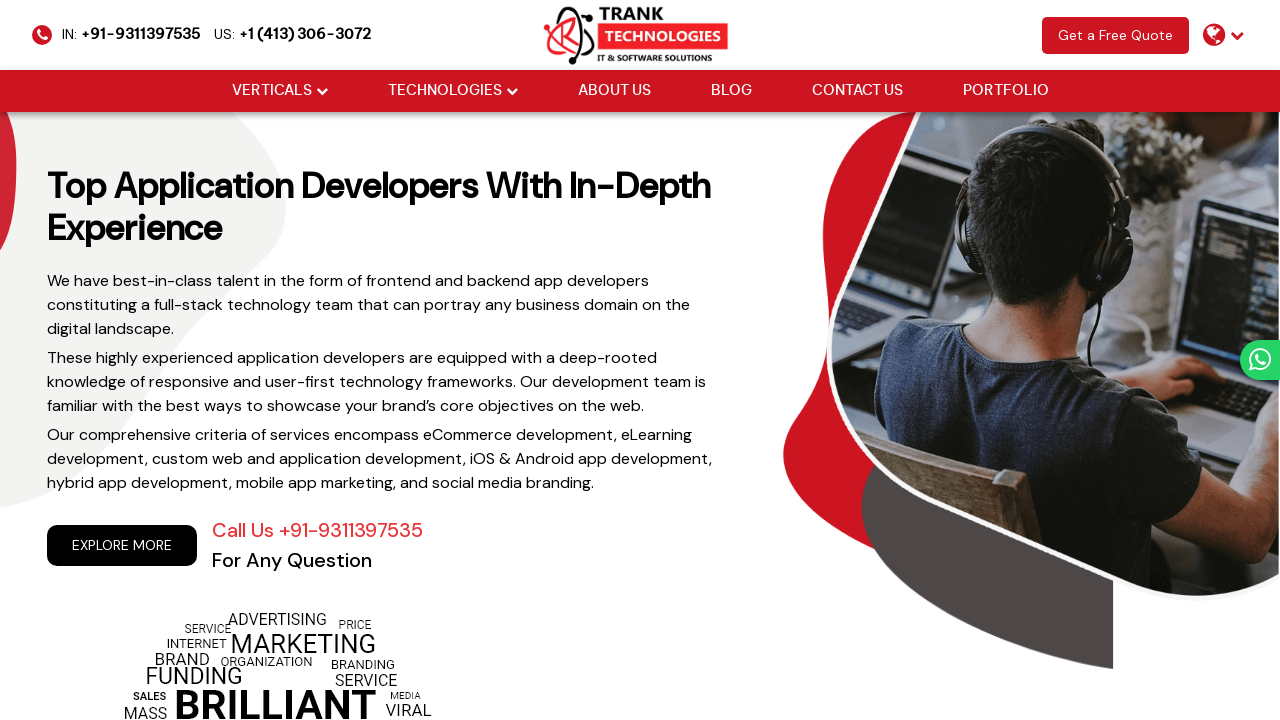

Clicked to open the quote form at (1116, 35) on a.scroll
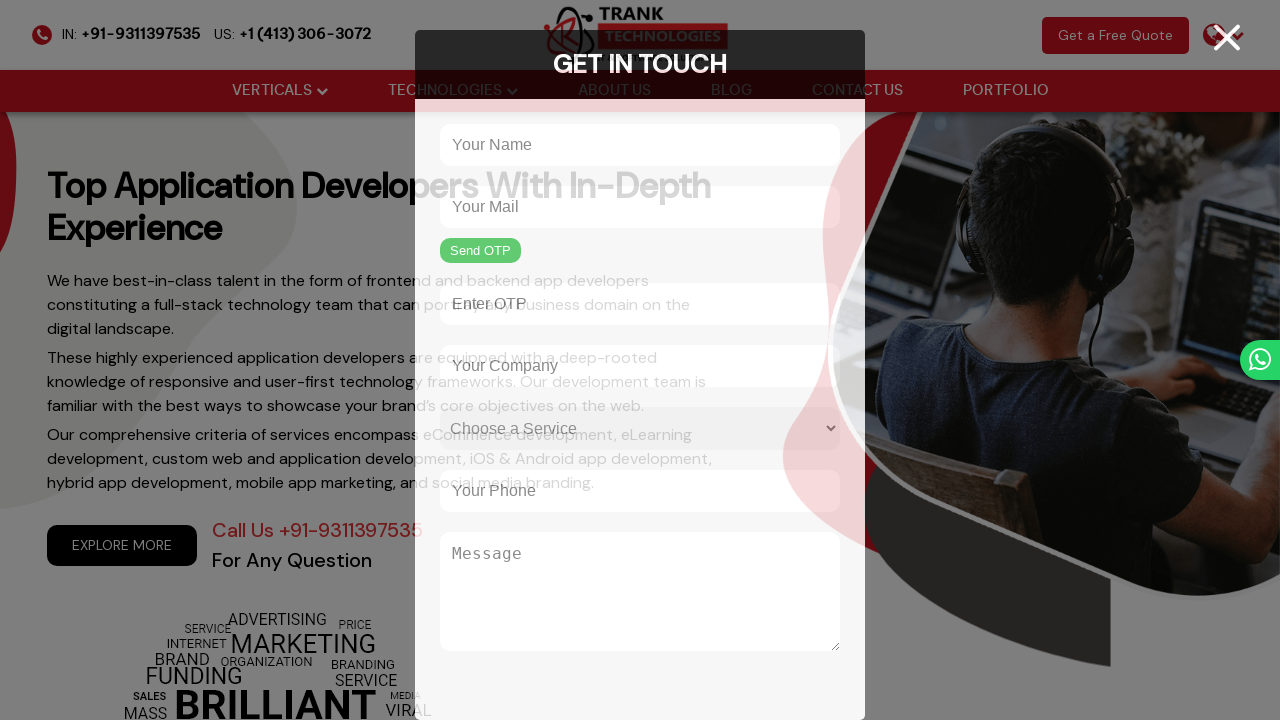

Filled in name field with 'John Smith' on //div[@class='cm-form-field']//input[@placeholder='Your Name']
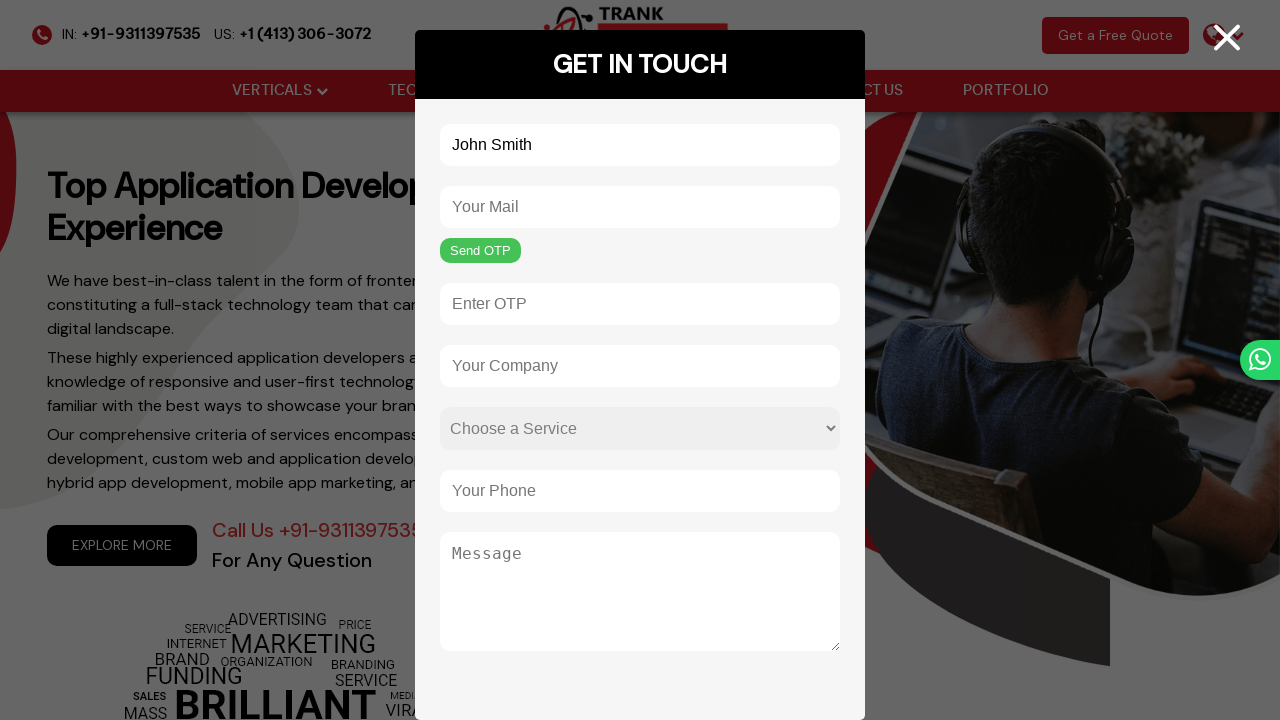

Filled in email field with 'john.smith@testmail.com' on //div[@class='cm-form-field']//input[@placeholder='Your Mail']
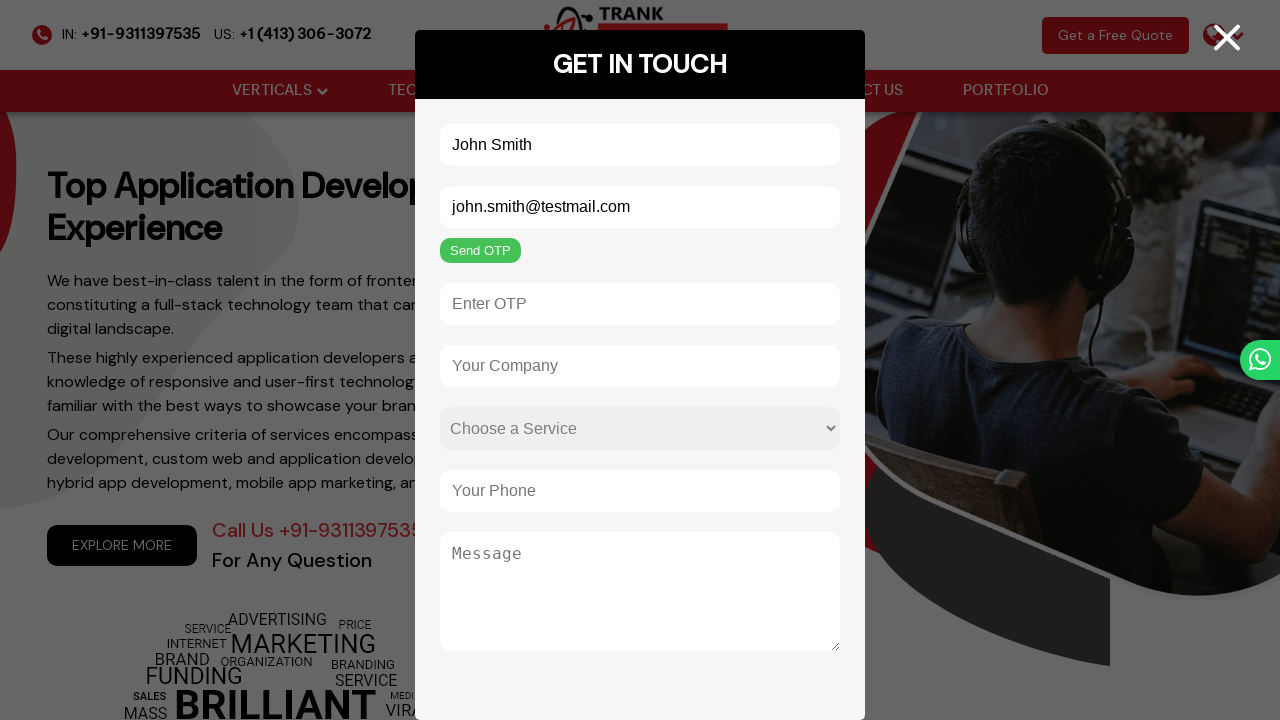

Filled in company field with 'Tech Solutions Inc' on //div[@class='cm-form-field']//input[@placeholder='Your Company']
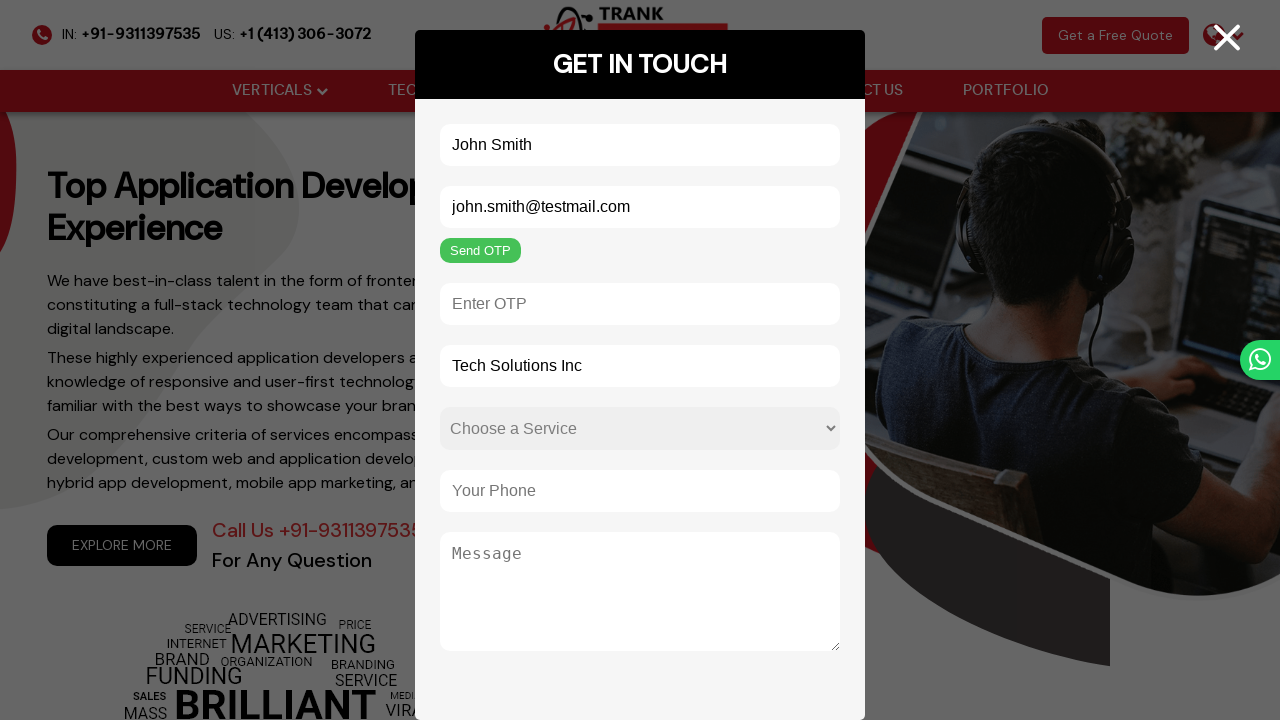

Selected 'Graphic Design' from service dropdown on select[name='service']
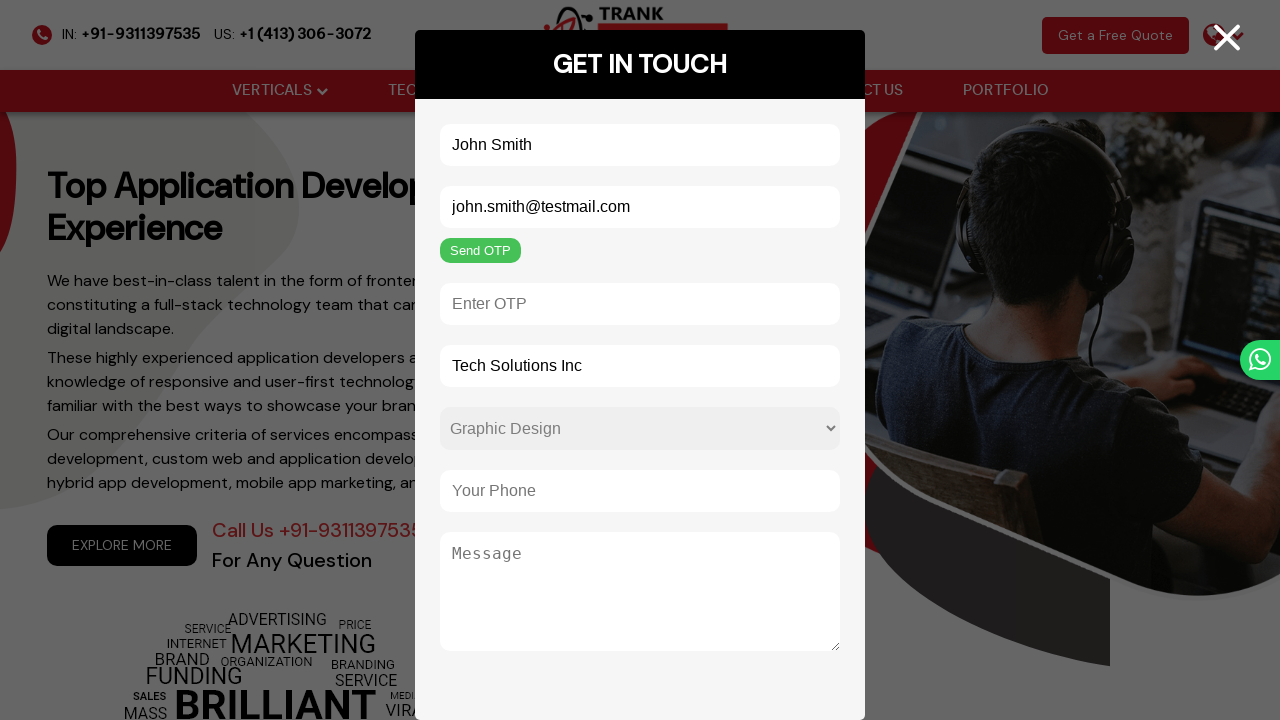

Filled in phone field with '5551234567' on //div[@class='cm-form-field']//input[@placeholder='Your Phone']
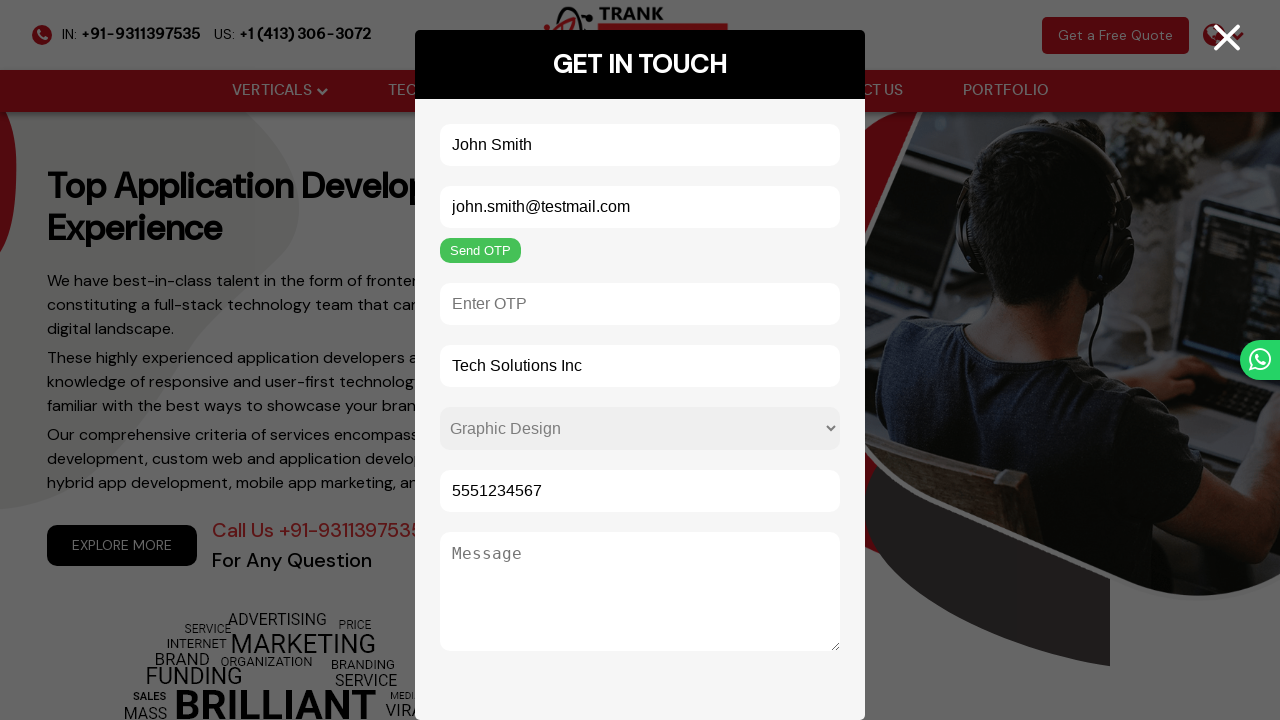

Filled in message field with service inquiry message on //div[@class='cm-form-field']//textarea[@placeholder='Message']
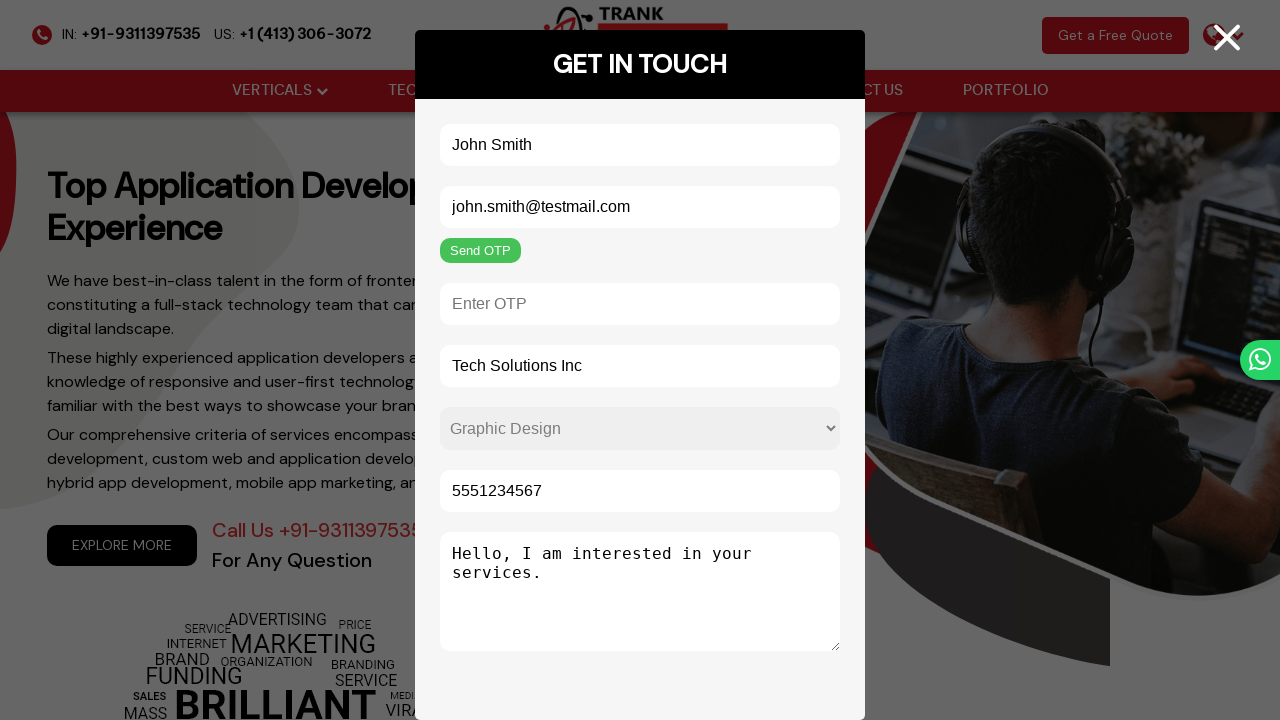

Clicked submit button to submit the quote form at (512, 677) on input[type='submit']
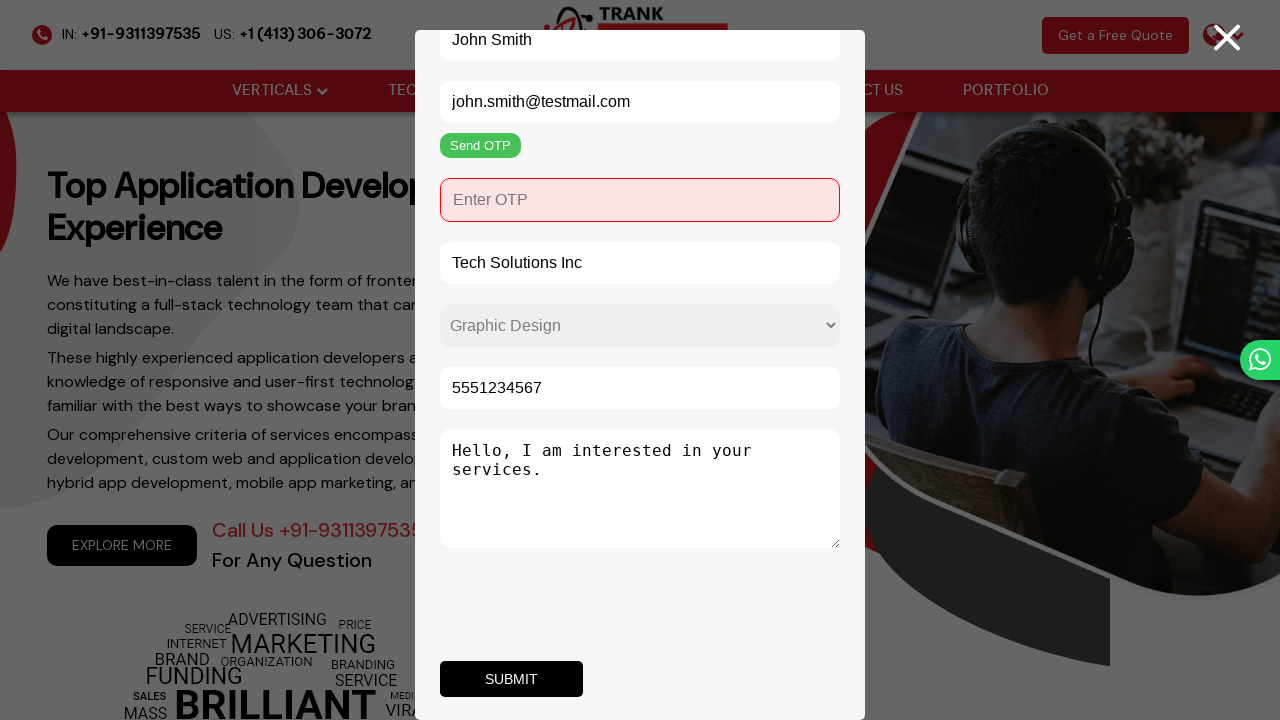

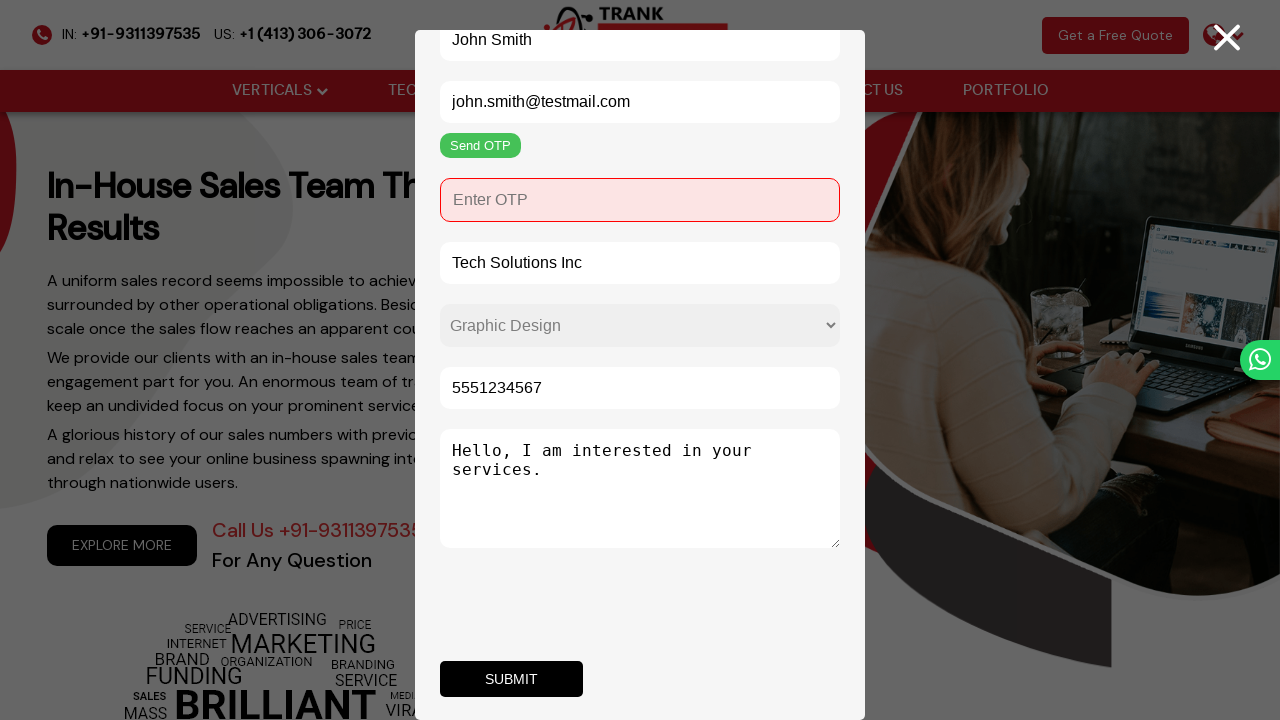